Navigates to Rediff homepage and clicks on the "Create Account" link to access the registration page

Starting URL: https://www.rediff.com/

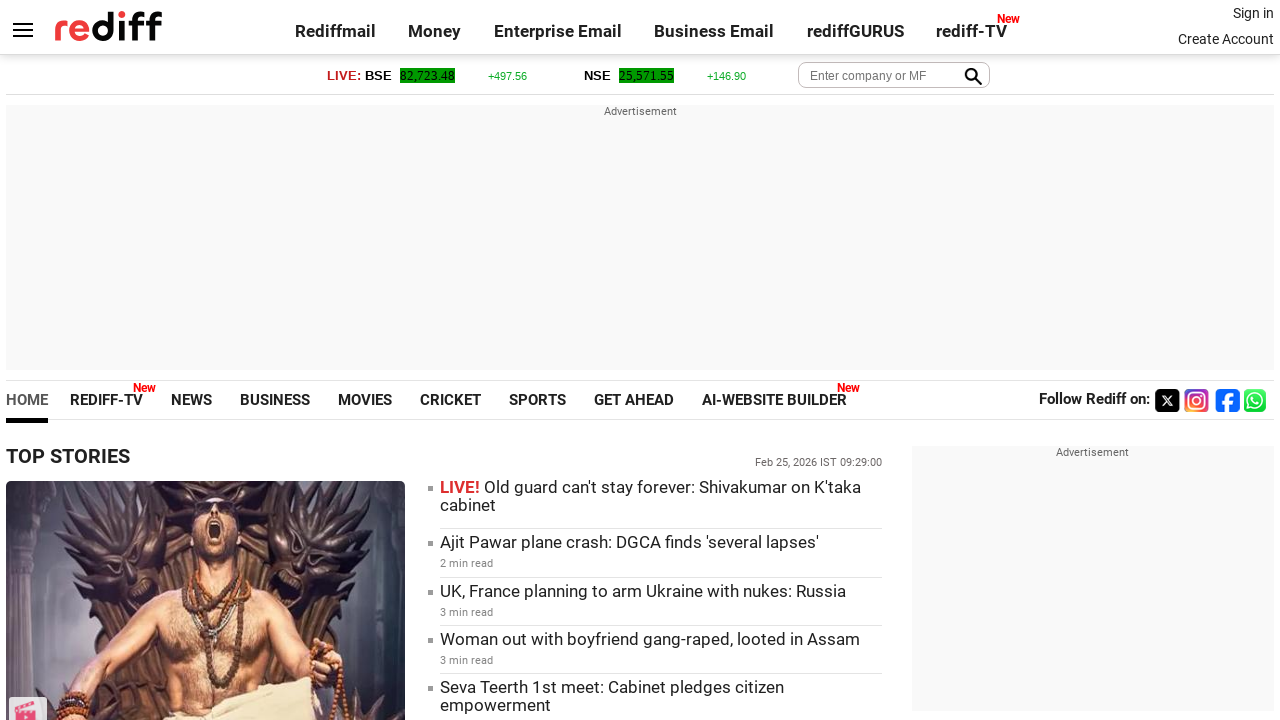

Navigated to Rediff homepage
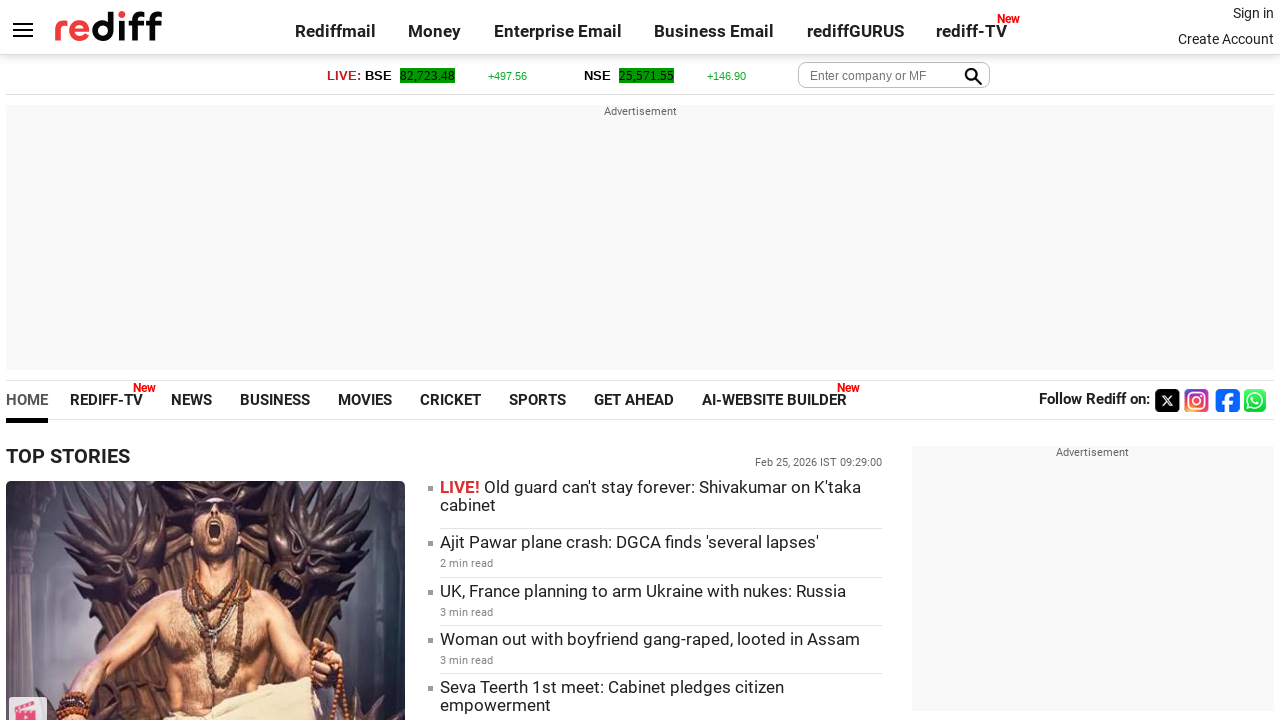

Clicked on 'Create Account' link at (1226, 39) on text='Create Account'
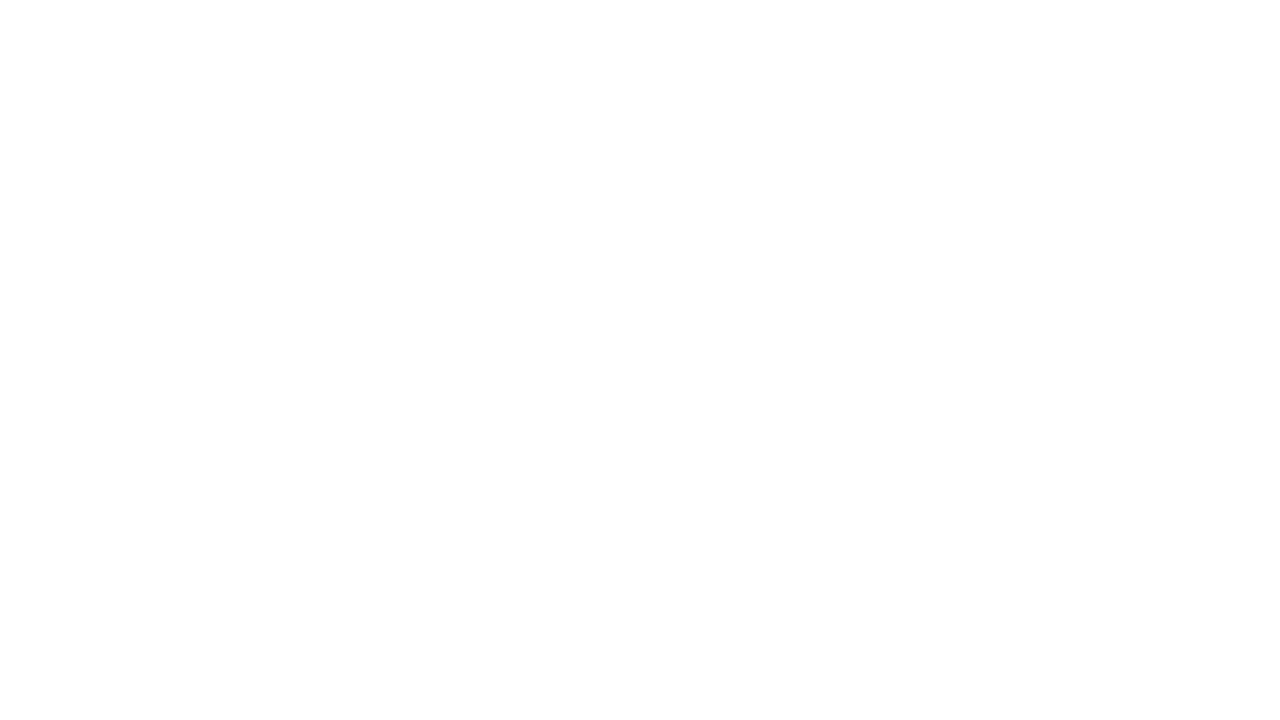

Registration page loaded and network idle
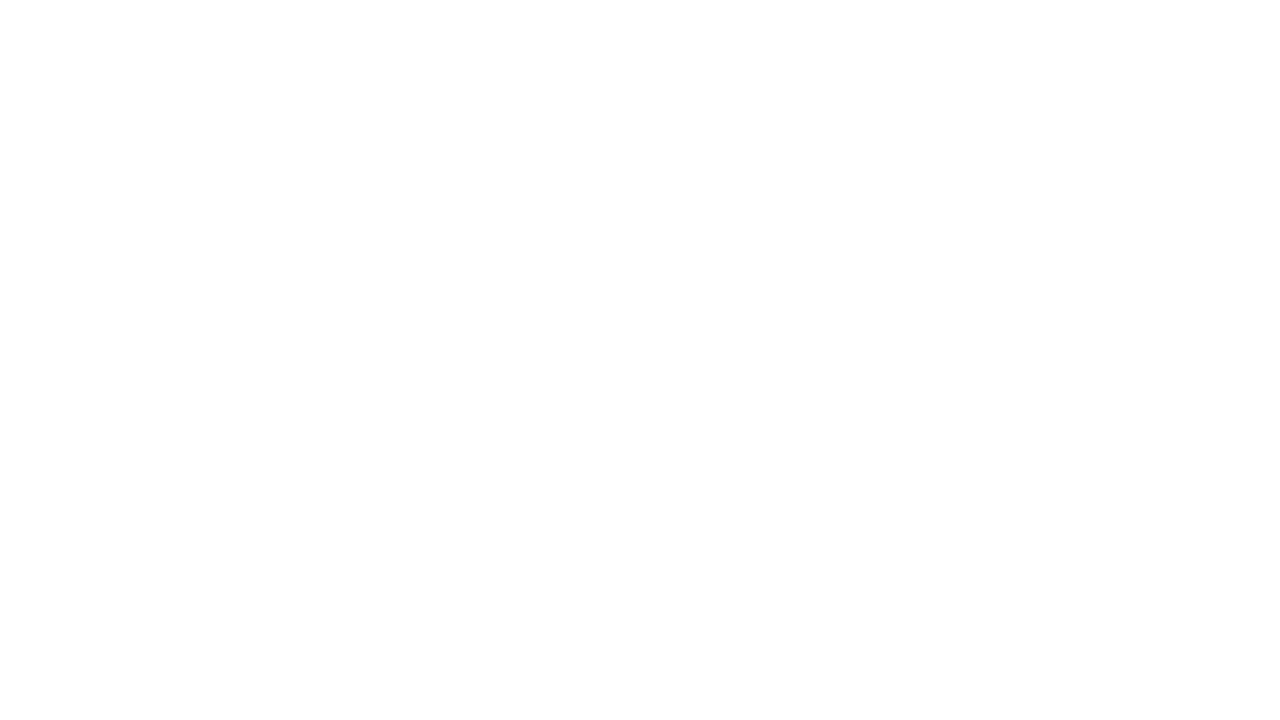

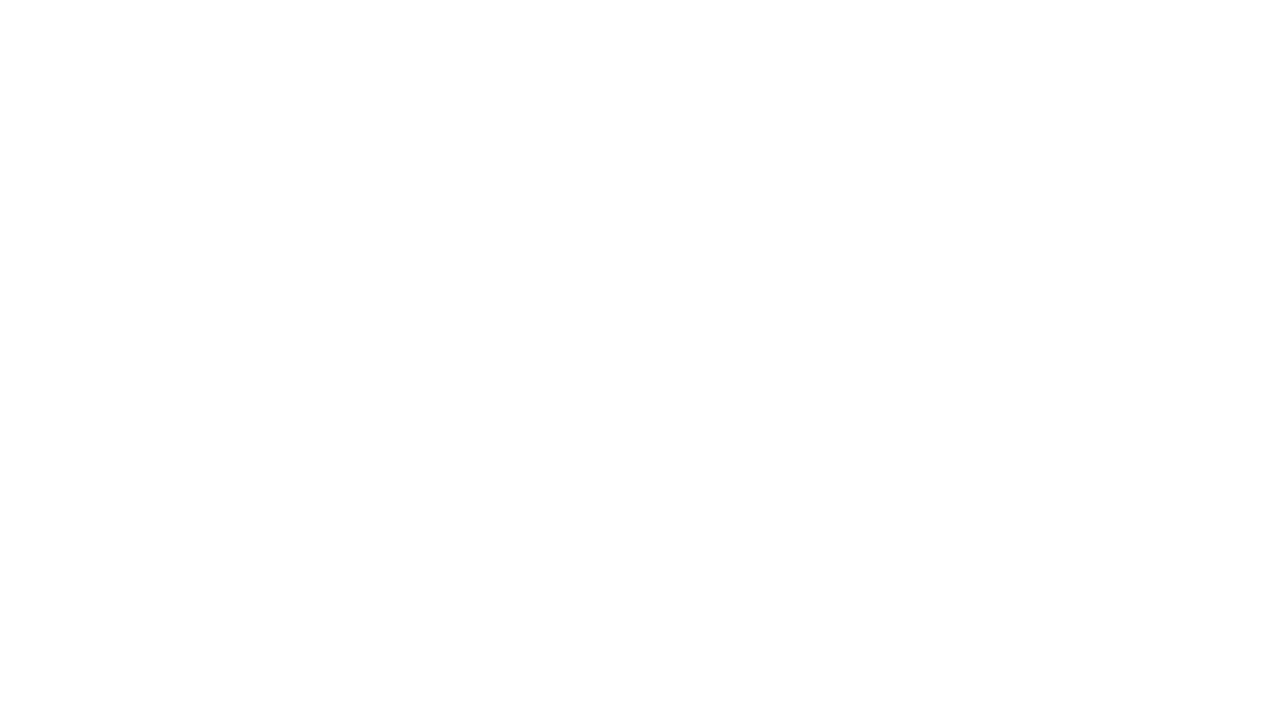